Tests window/tab handling by clicking links that open new windows, switching between them, and closing windows

Starting URL: https://hatem-hatamleh.github.io/Selenium-html/windows.html

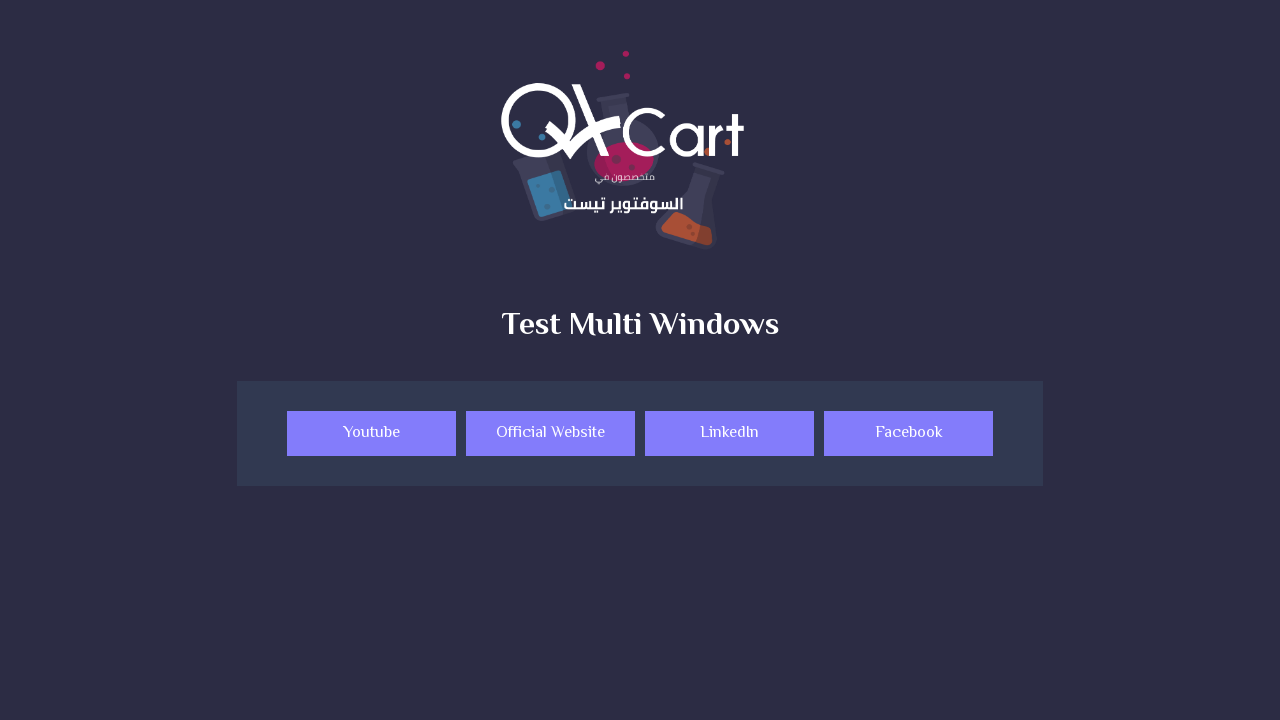

Clicked YouTube link to open new window at (372, 434) on .youtube
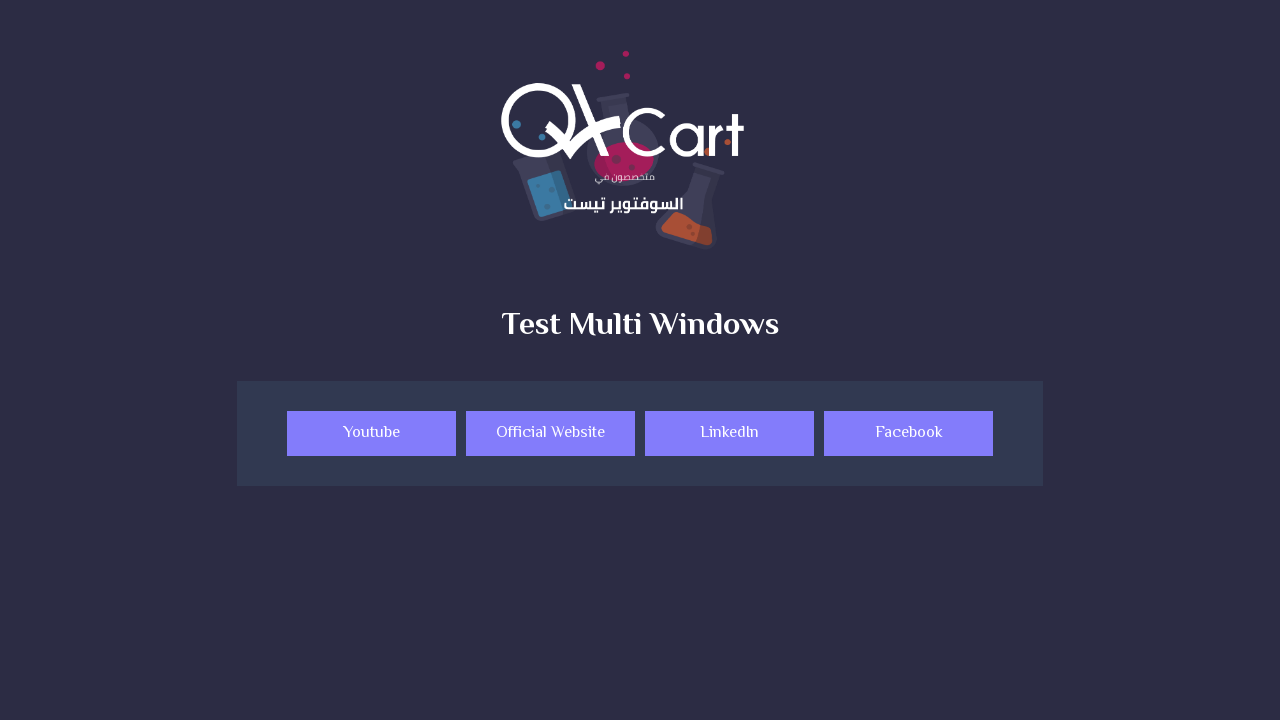

New window/tab opened and captured
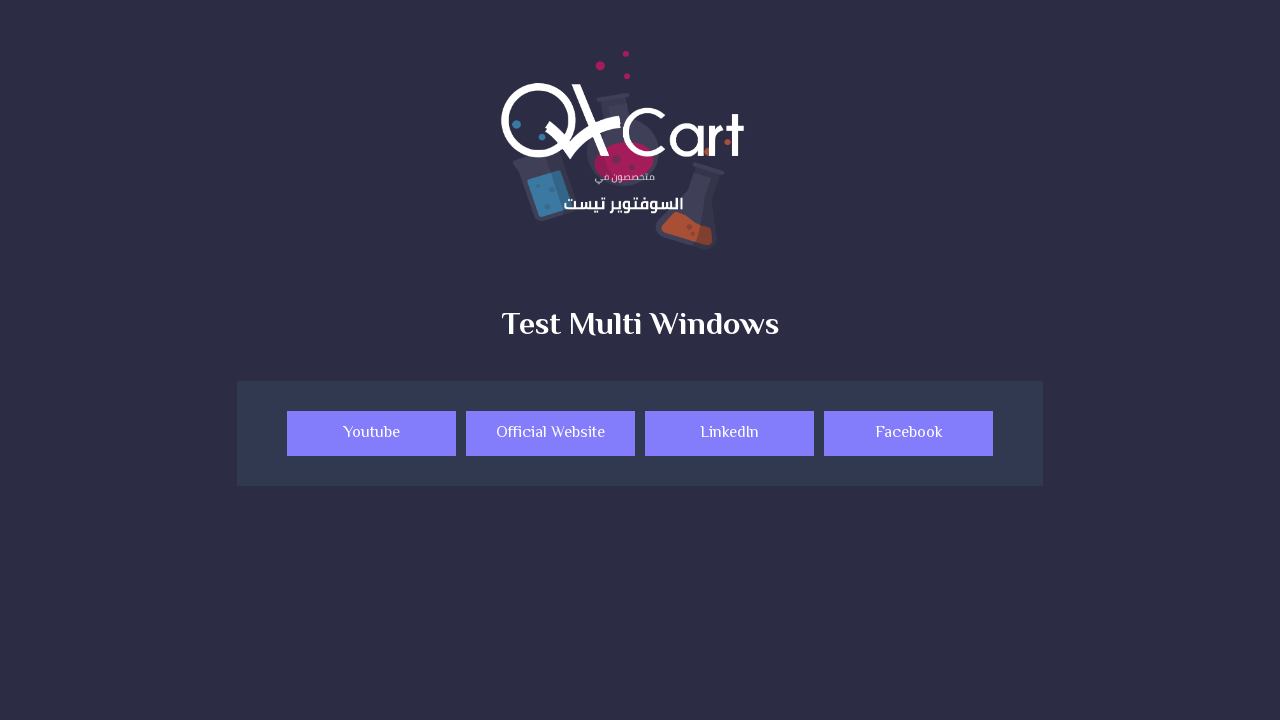

New page finished loading
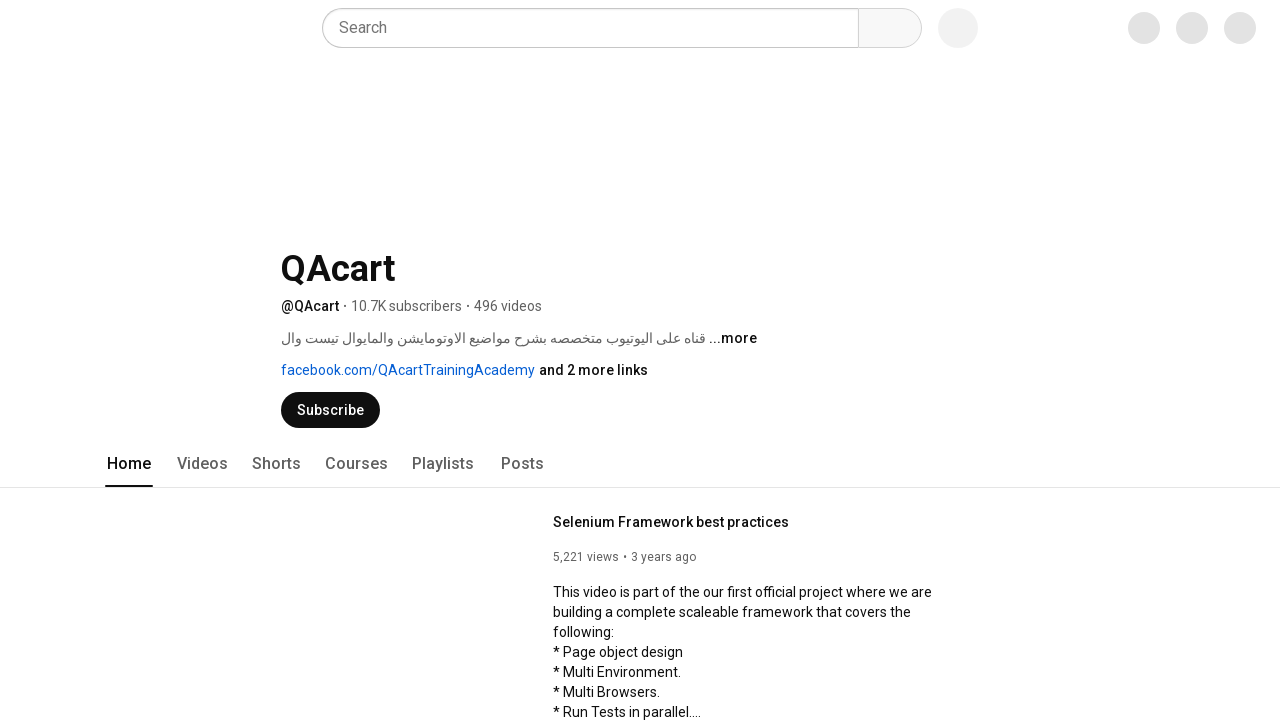

Retrieved new page title: QAcart - YouTube
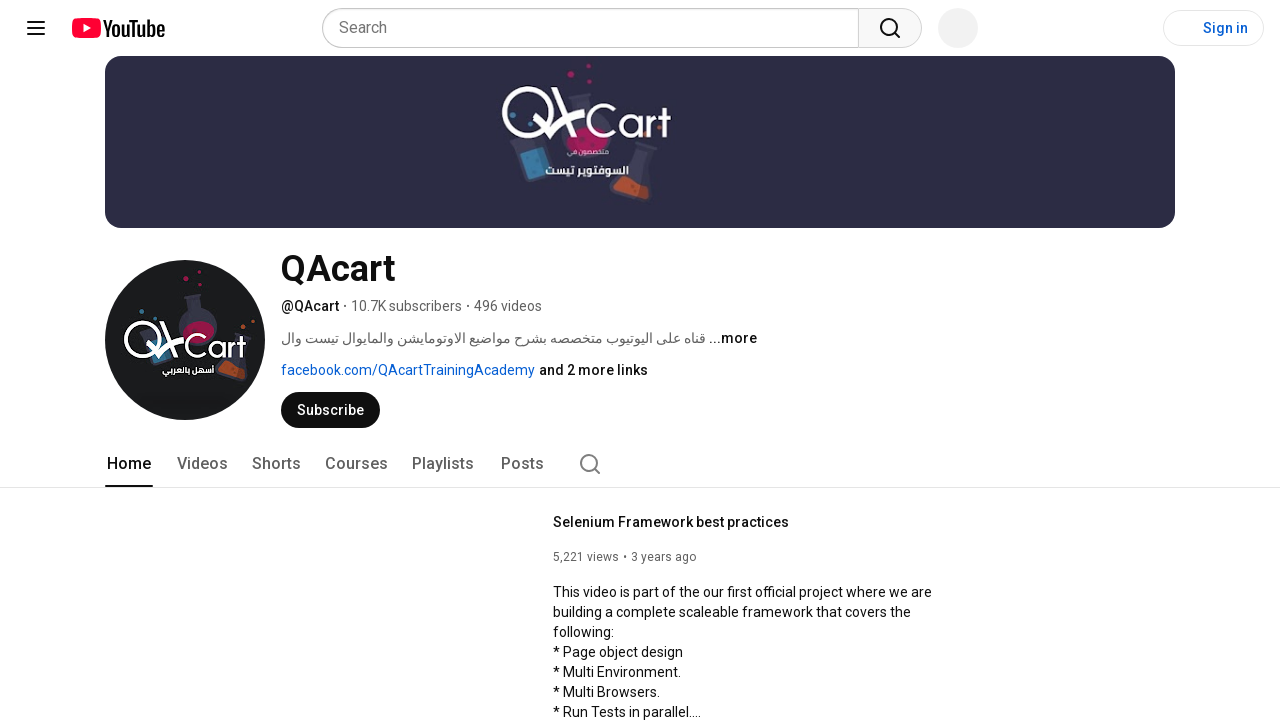

Closed new window/tab
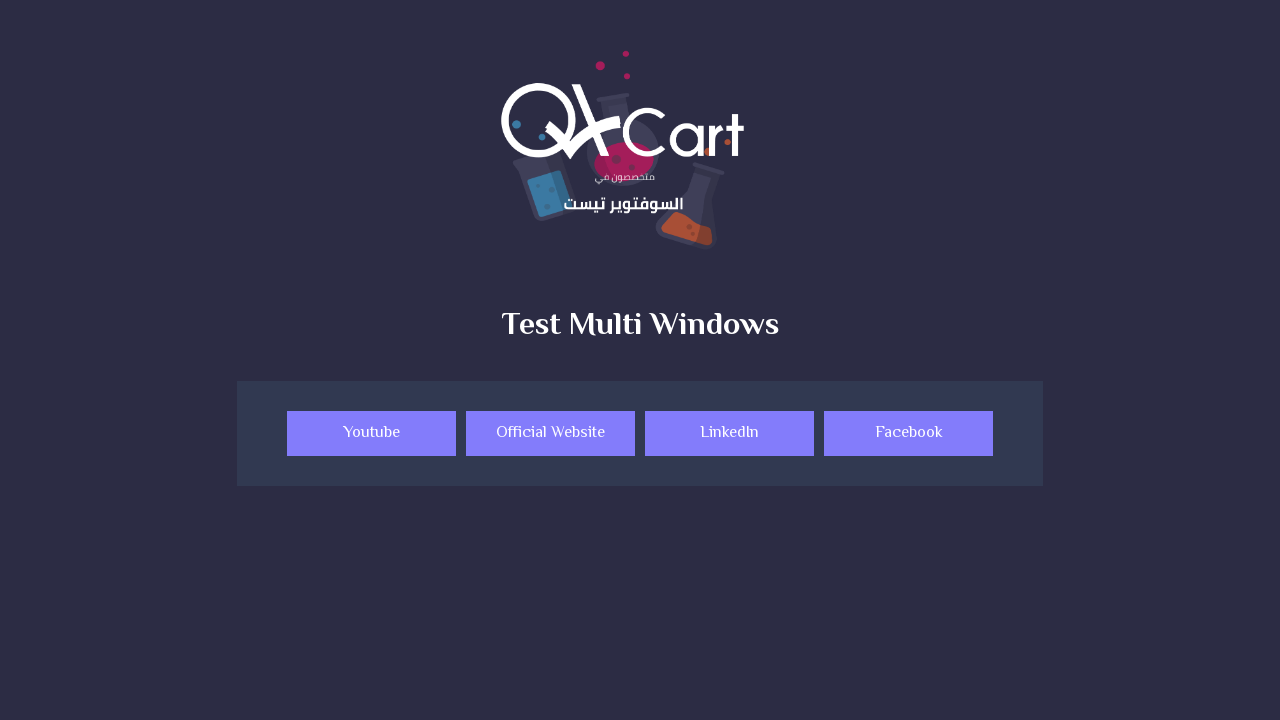

Clicked website link in parent window at (550, 434) on .website
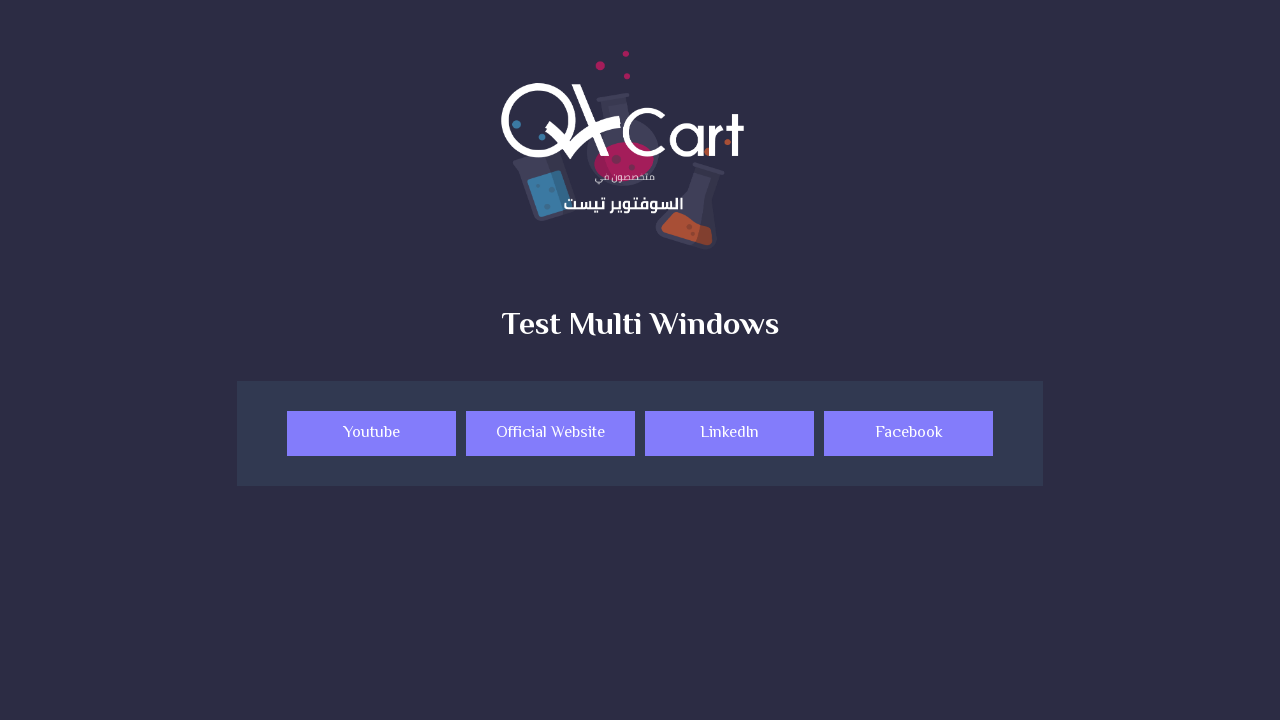

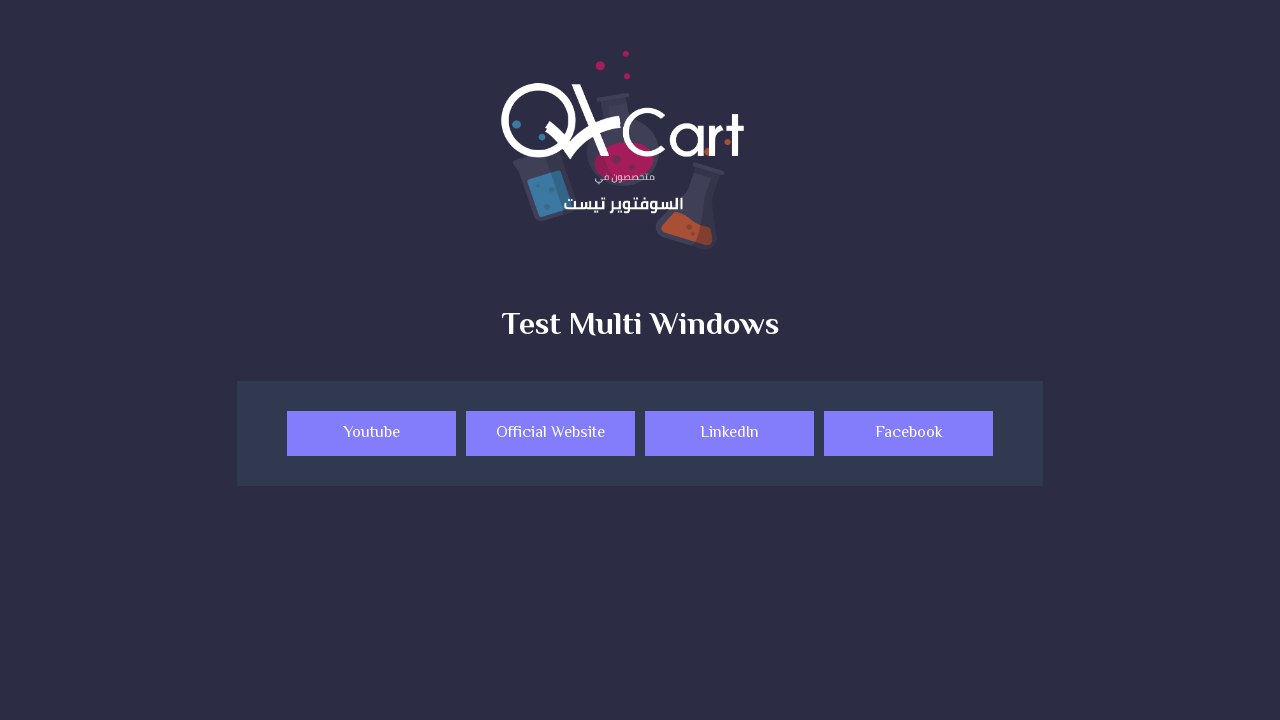